Tests checkbox functionality by navigating to the checkboxes page and checking any unchecked boxes, then navigating back to the homepage

Starting URL: https://the-internet.herokuapp.com/checkboxes

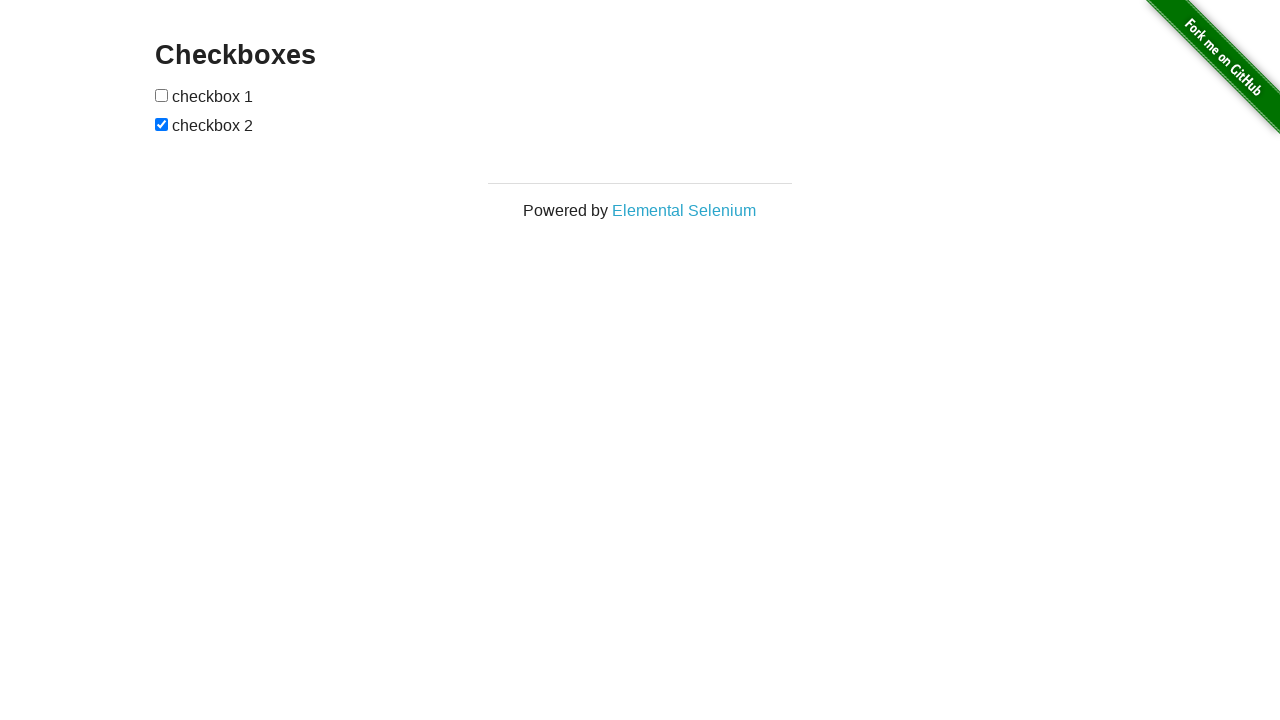

Waited for checkboxes to load on the page
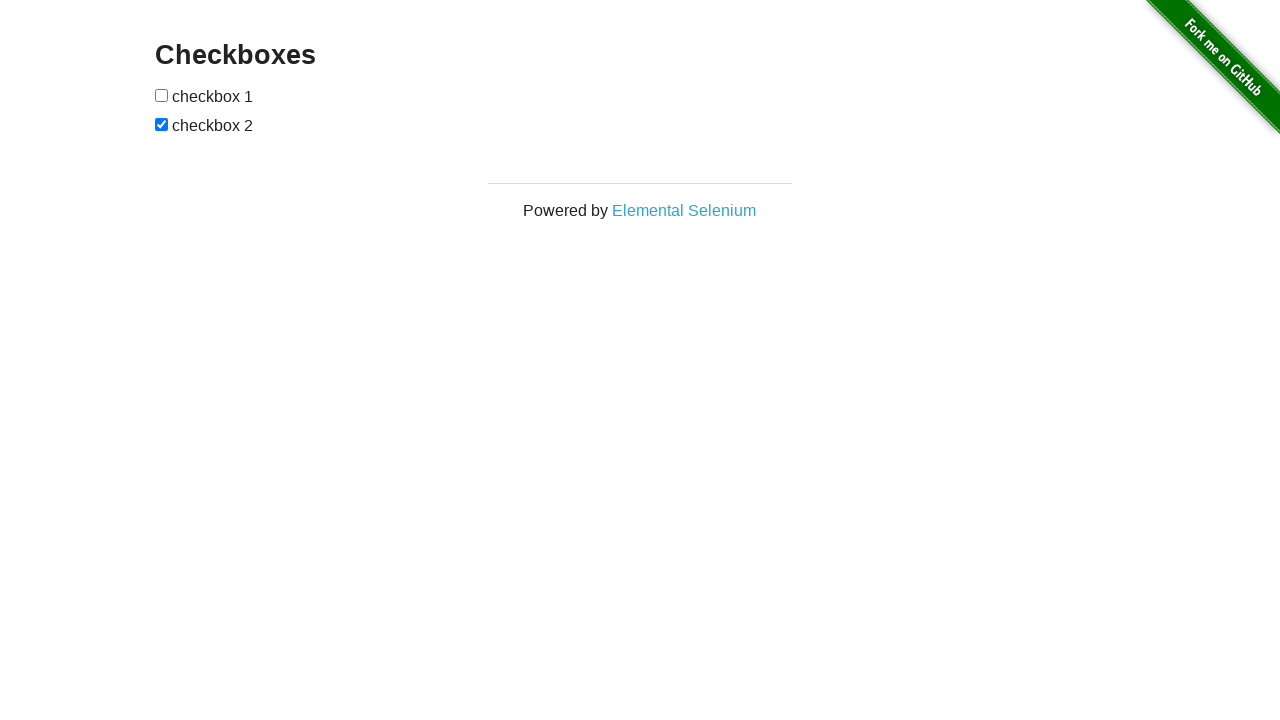

Located all checkboxes on the page
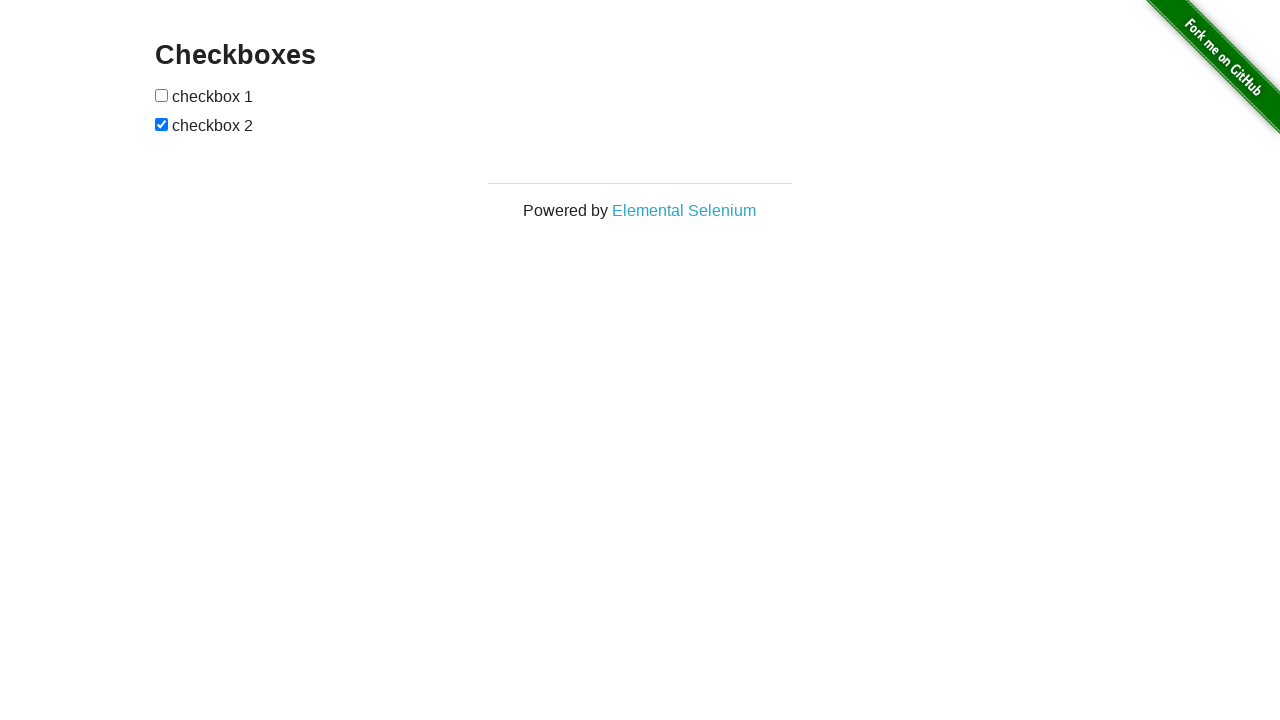

Found 2 checkboxes total
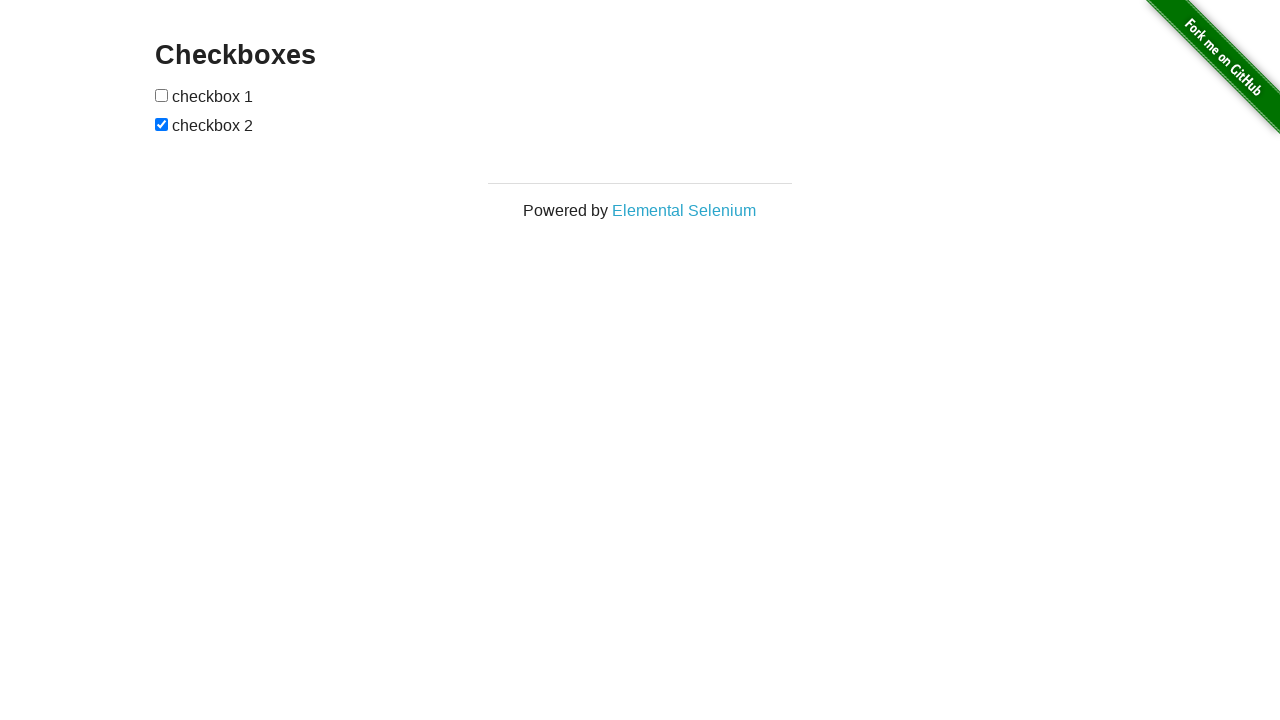

Selected checkbox 1 of 2
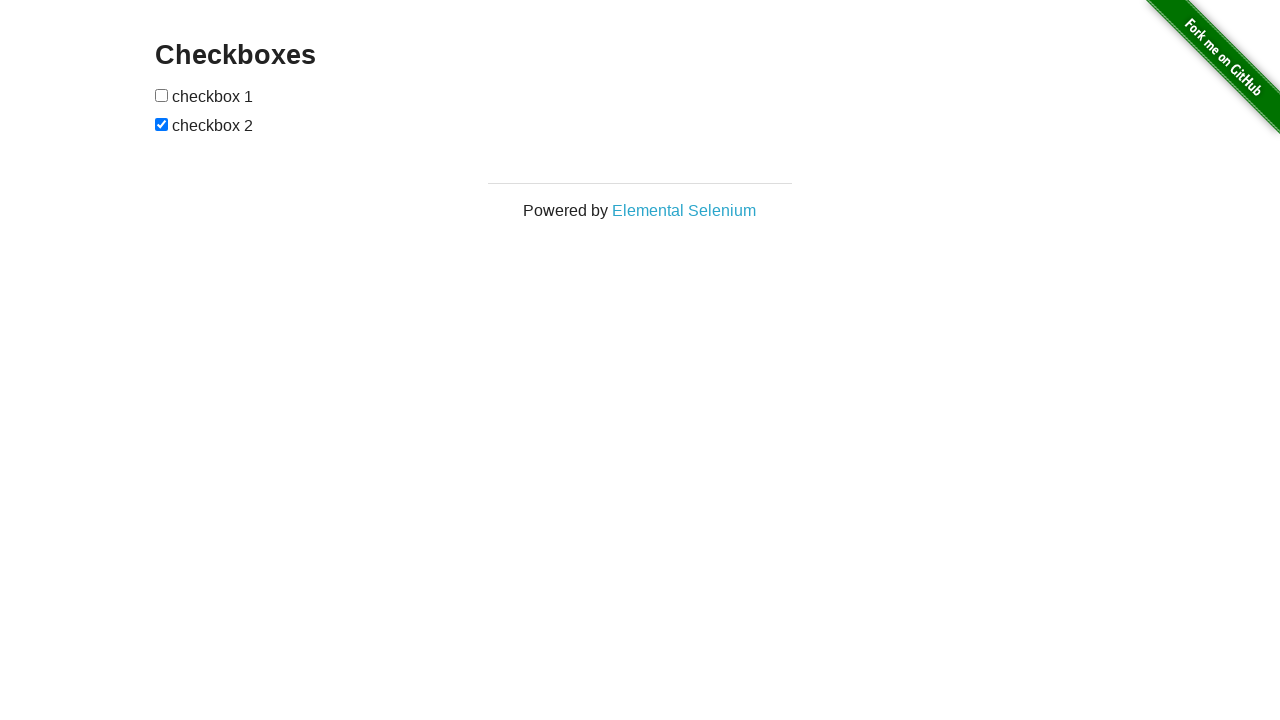

Checked unchecked checkbox 1 at (162, 95) on input[type='checkbox'] >> nth=0
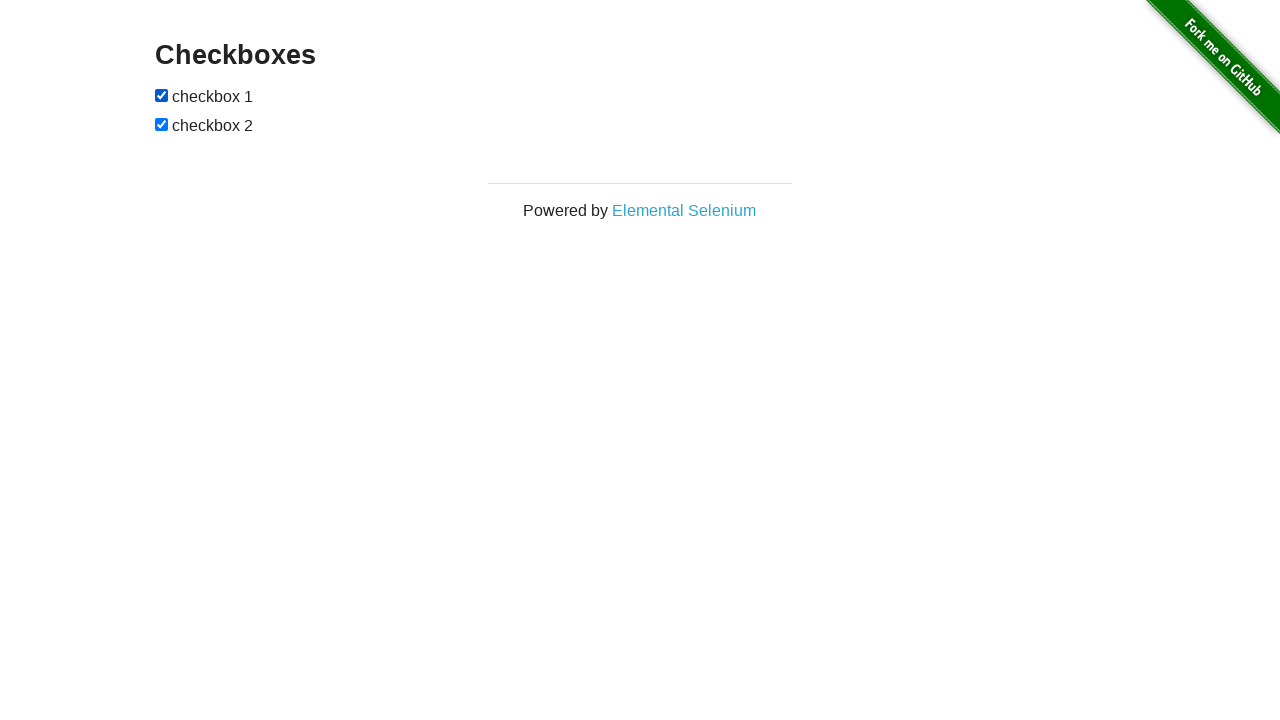

Selected checkbox 2 of 2
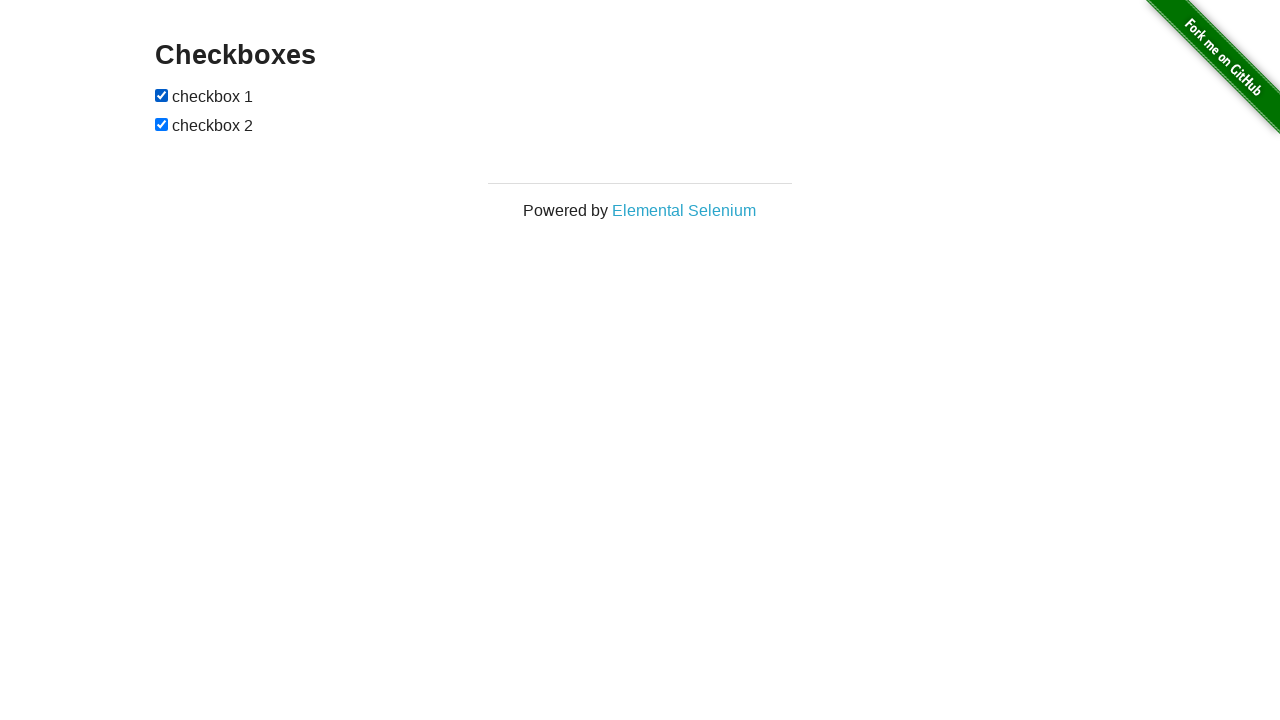

Navigated back to homepage
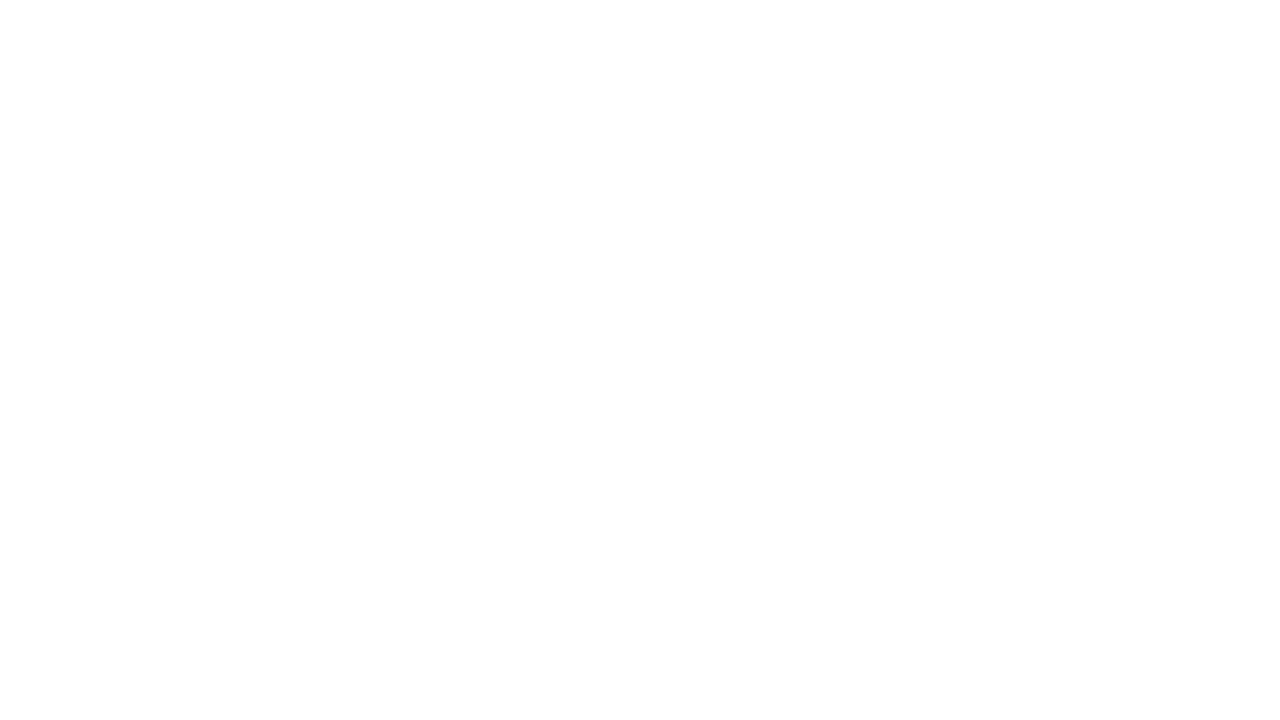

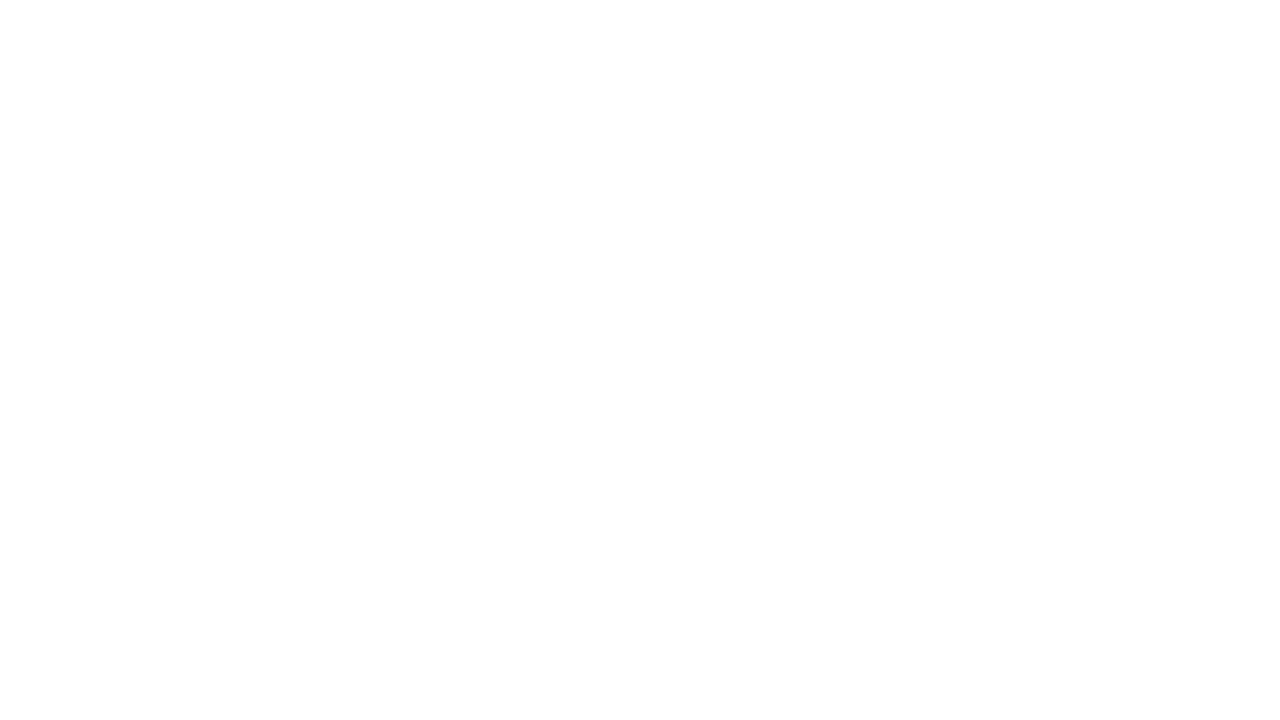